Tests navigation from Tesla homepage to the Utilities page by hovering over the Energy menu and clicking the Utilities submenu link, then verifies the page loaded correctly.

Starting URL: https://www.tesla.com/

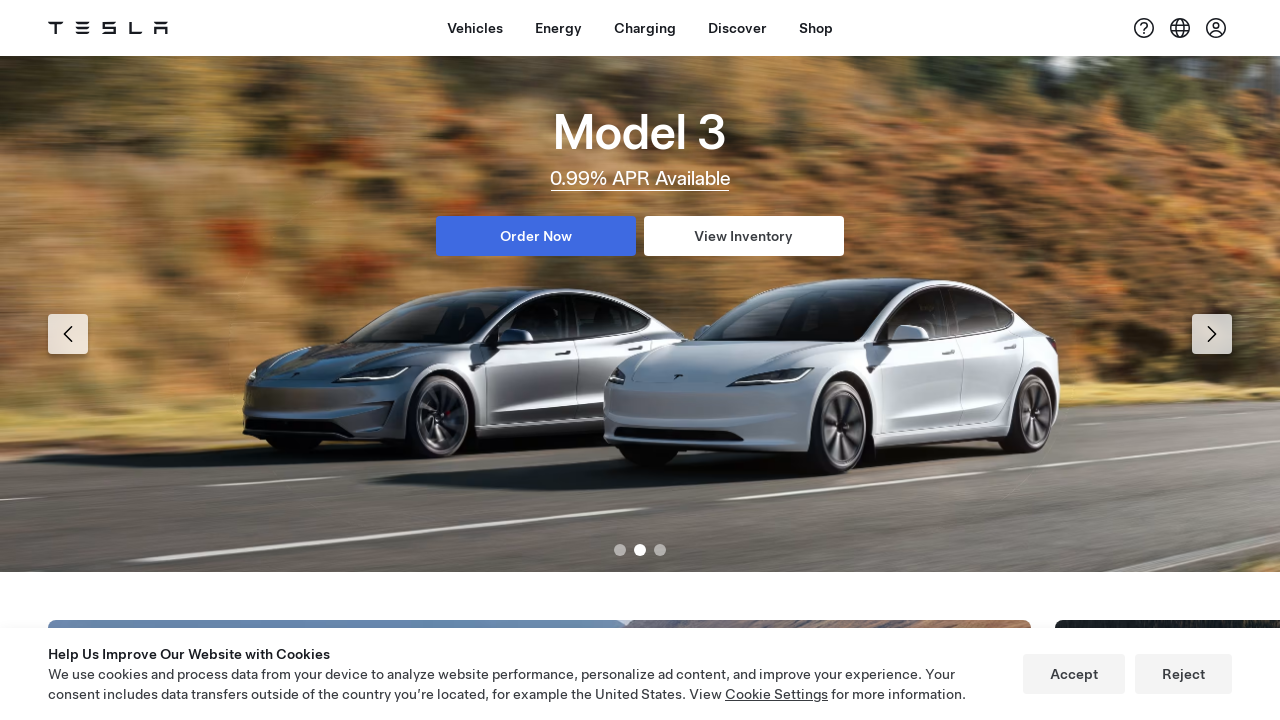

Hovered over the Energy menu button at (558, 28) on button#dx-nav-item--energy
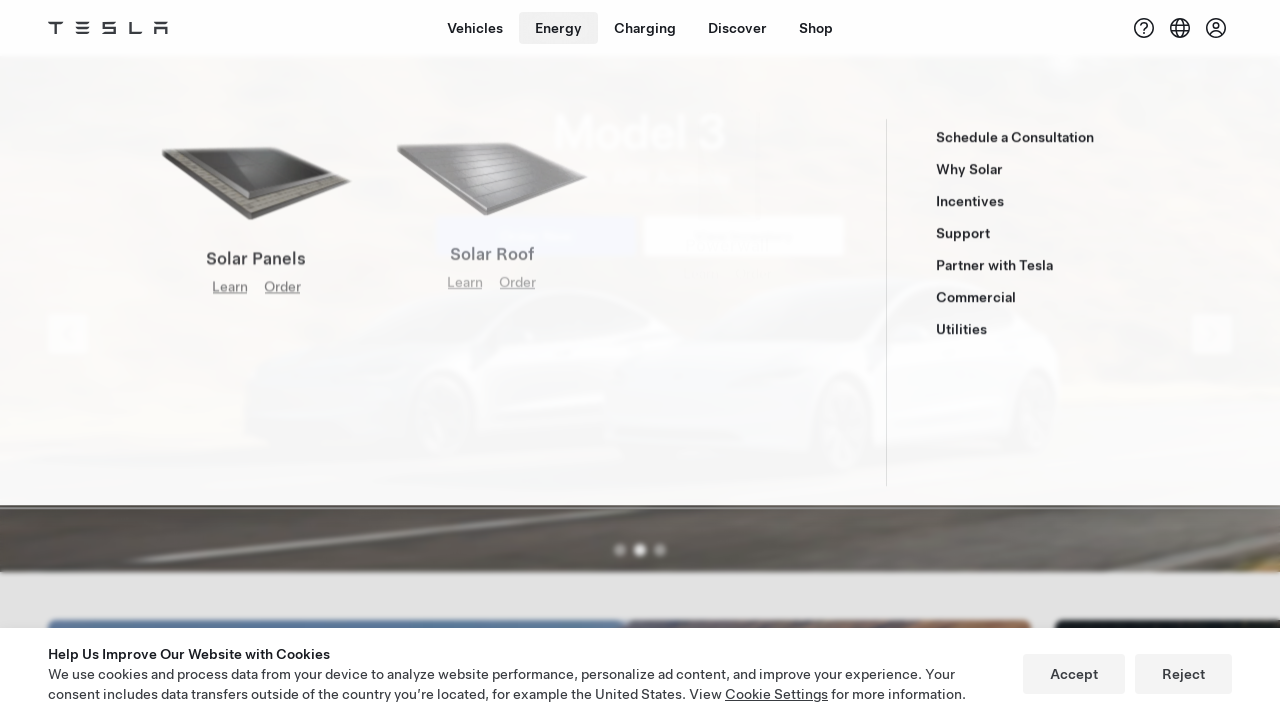

Clicked on Utilities submenu link at (961, 330) on a[href='/utilities']
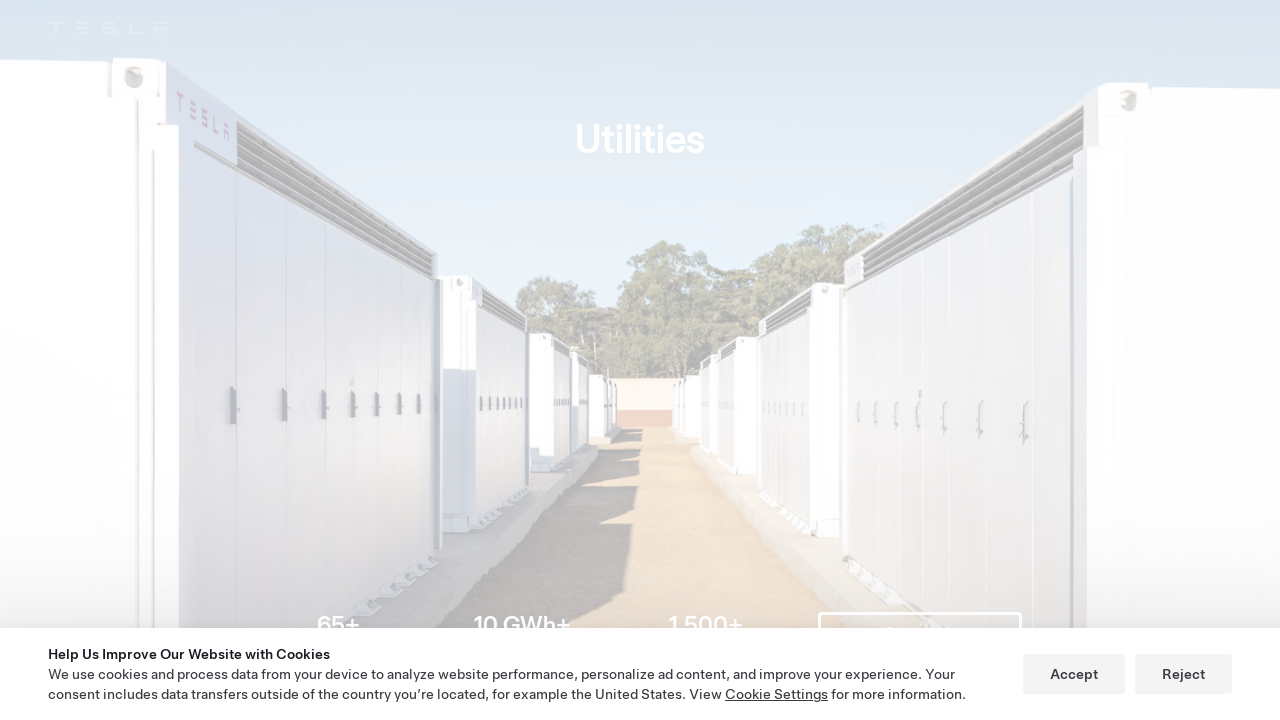

Verified Utilities page loaded by confirming heading is present
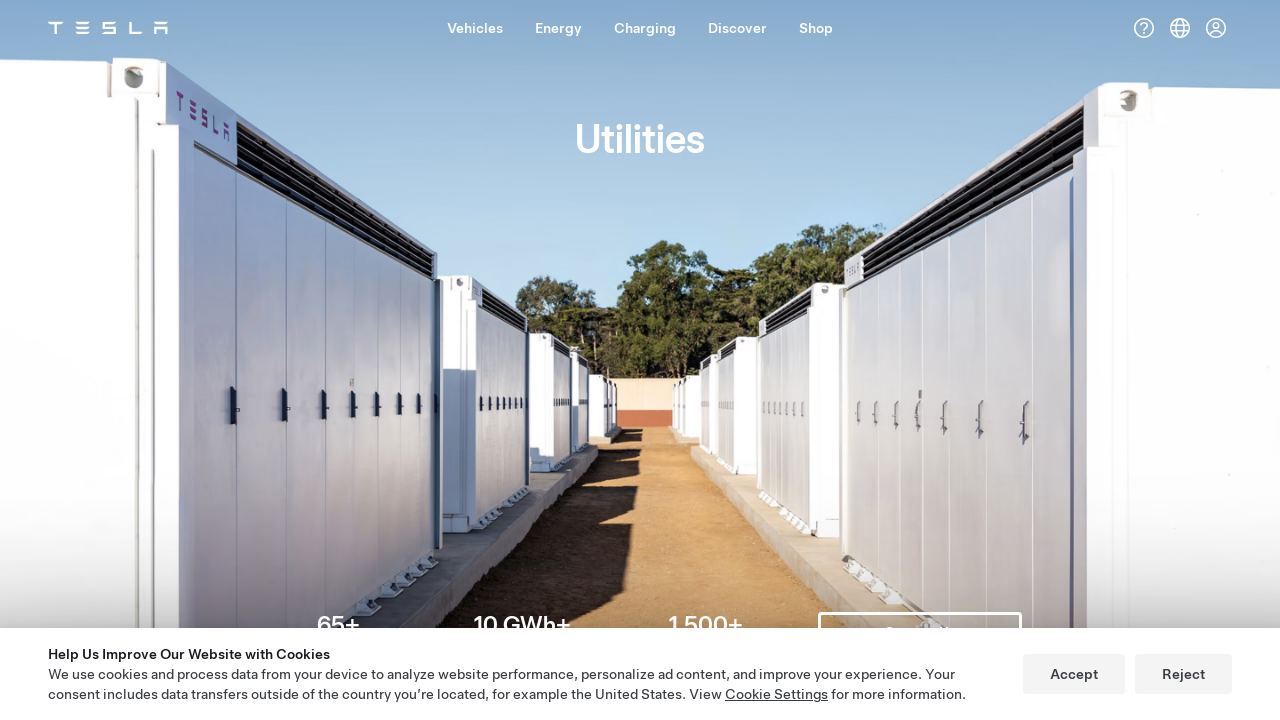

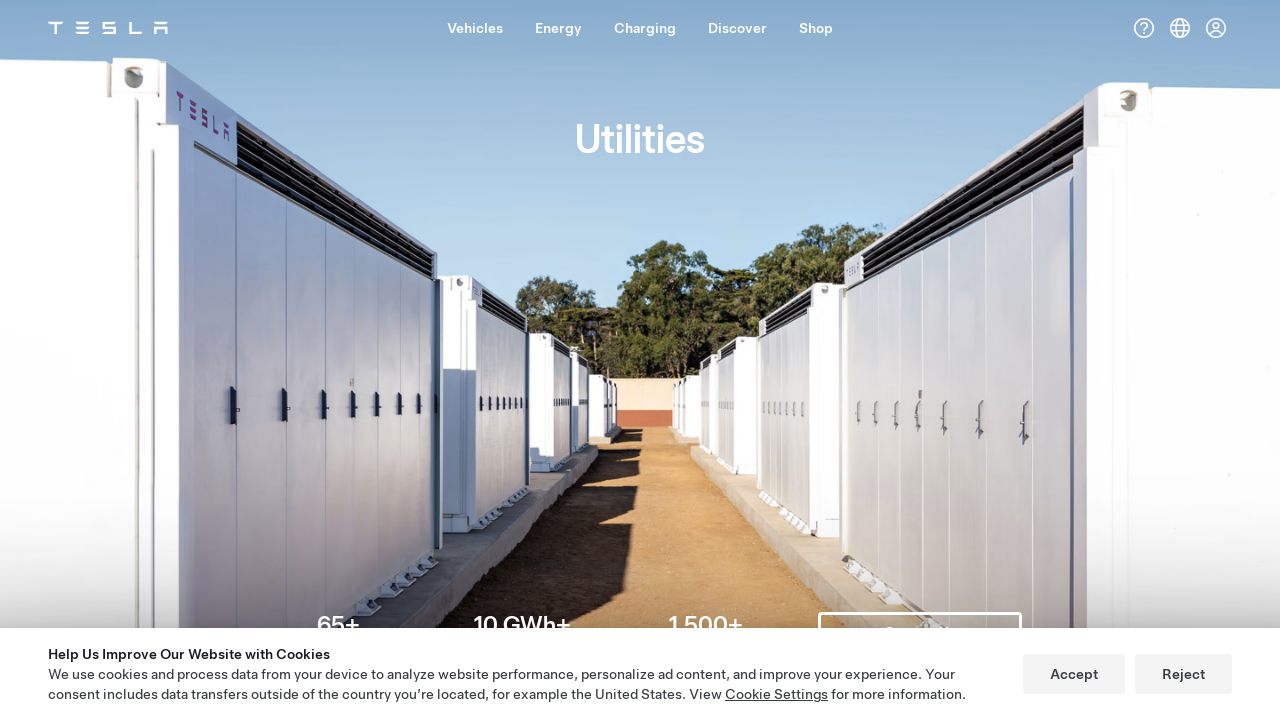